Tests dynamic controls page by clicking Remove button, verifying "It's gone!" message appears, then clicking Add button and verifying "It's back!" message appears

Starting URL: https://the-internet.herokuapp.com/dynamic_controls

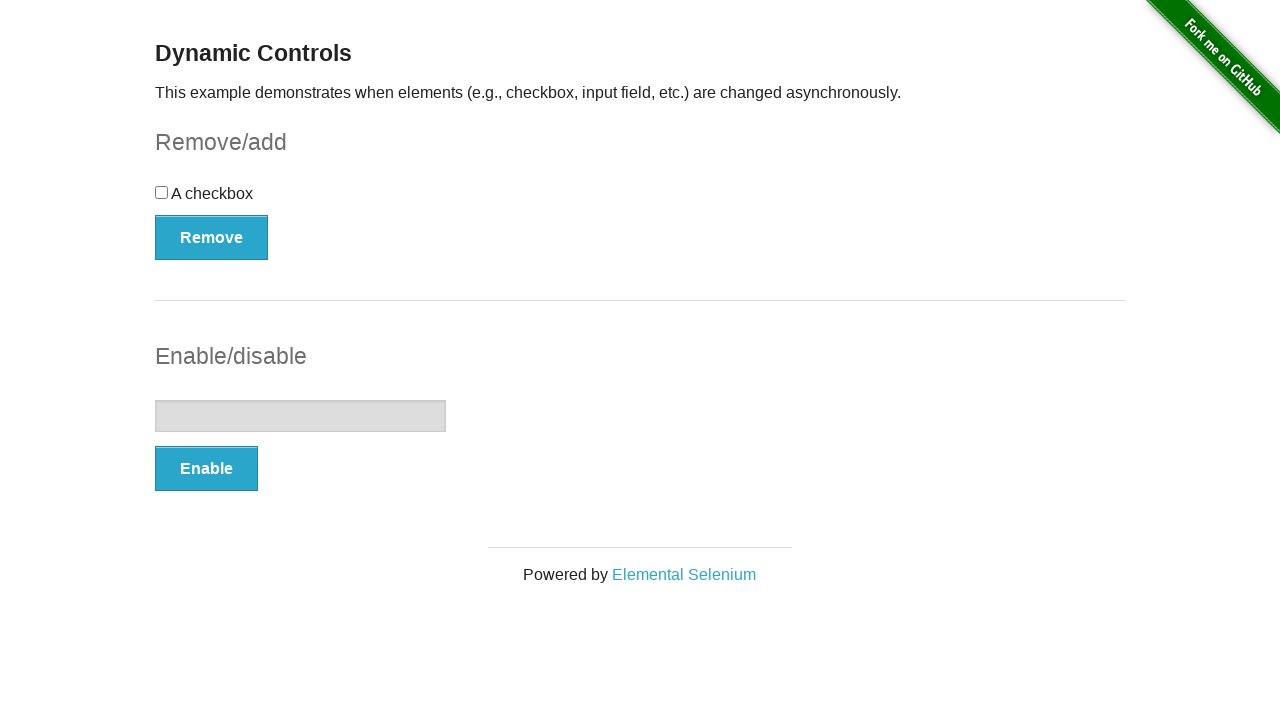

Clicked Remove button at (212, 237) on xpath=//*[text()='Remove']
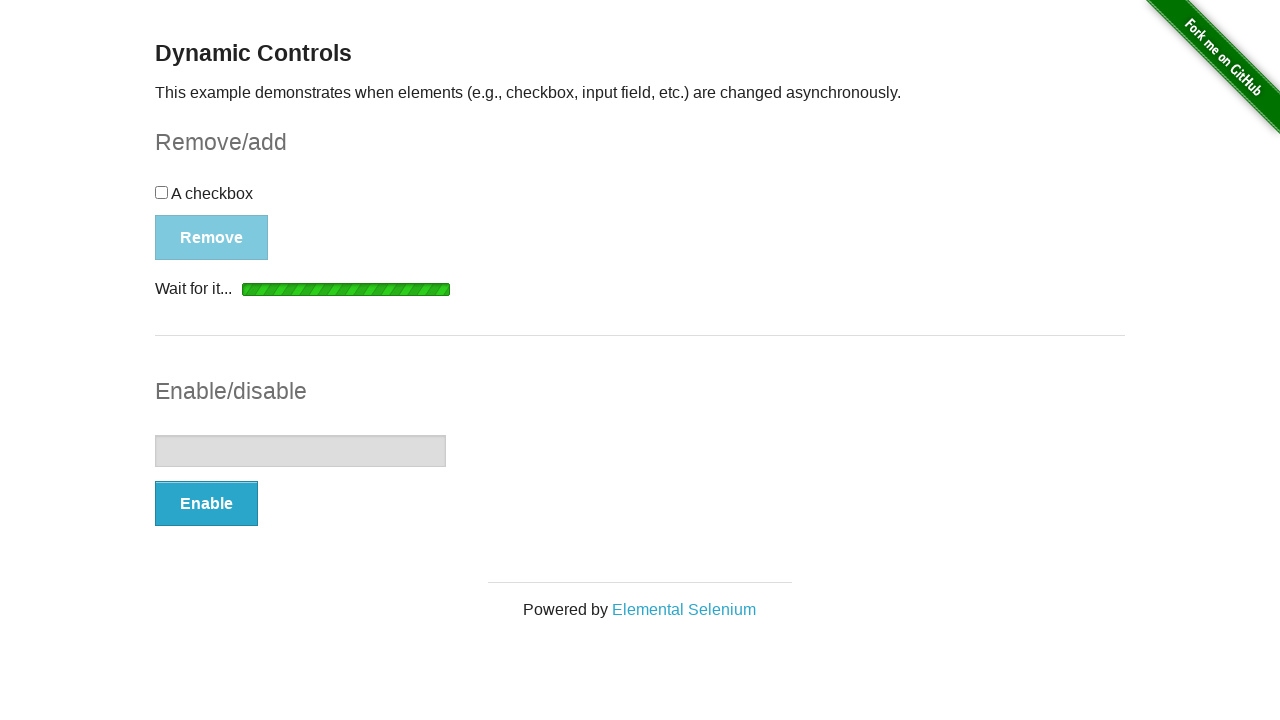

Waited for "It's gone!" message to appear
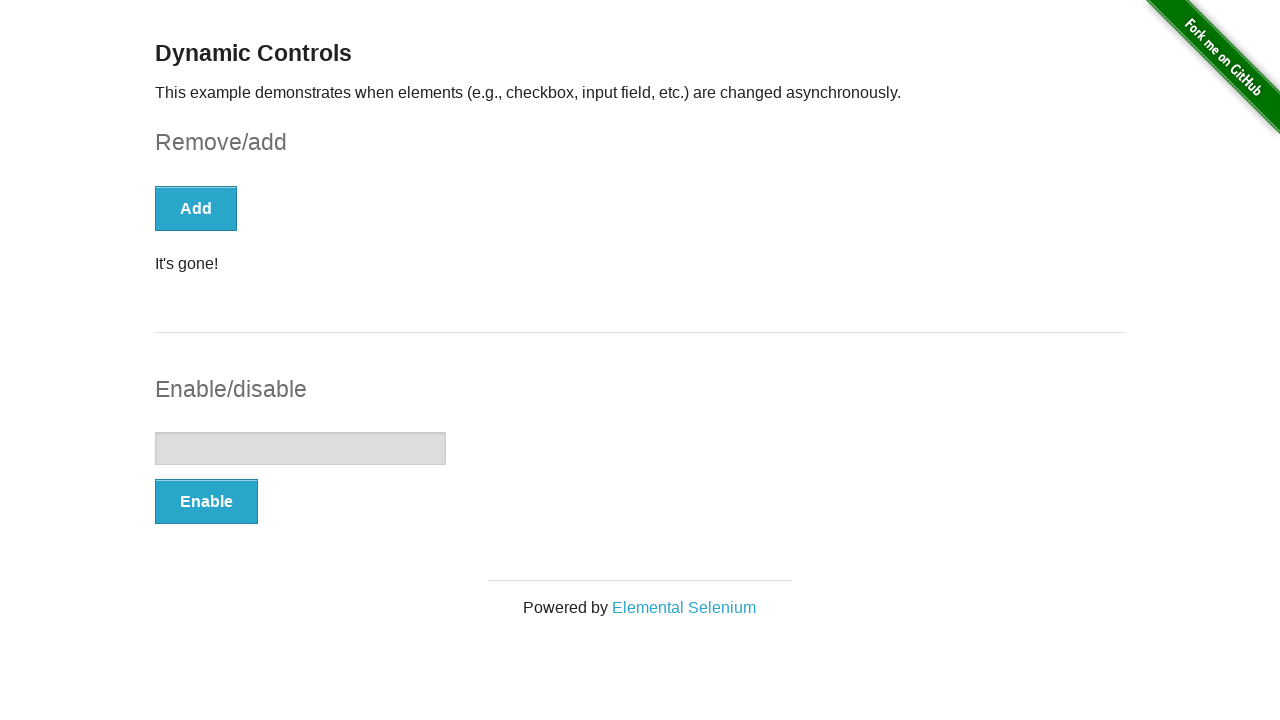

Located "It's gone!" element
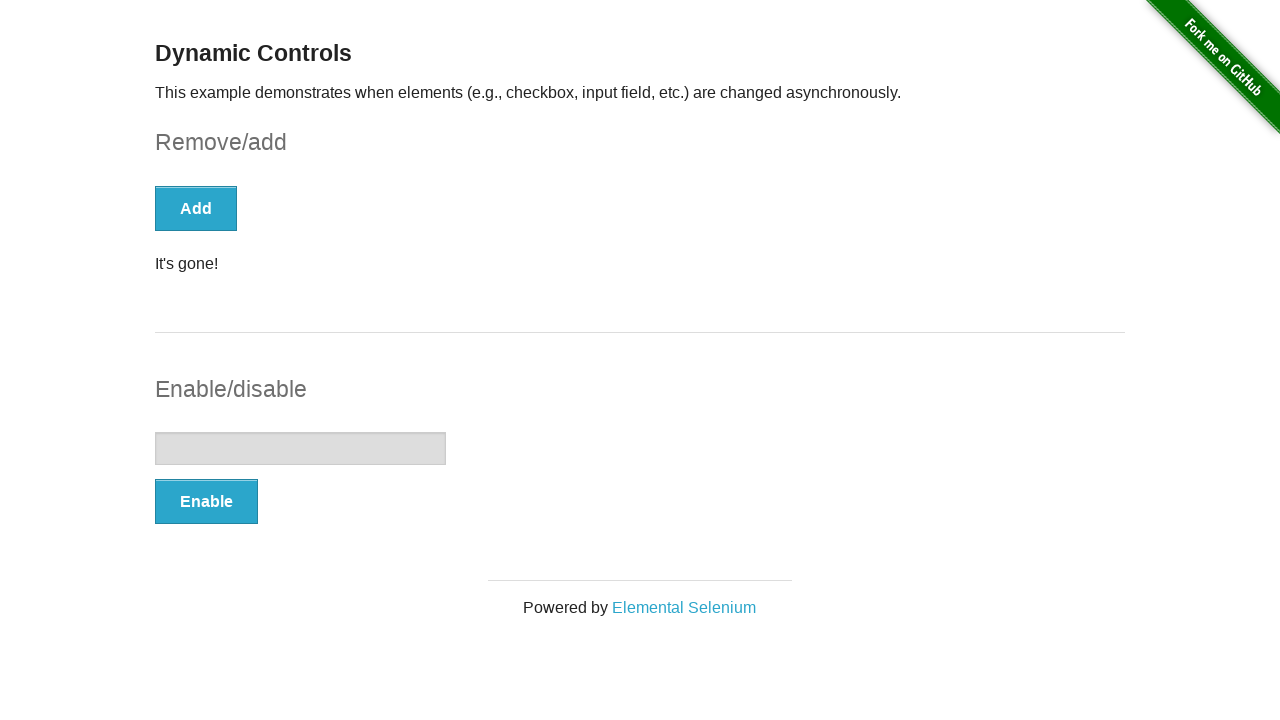

Verified "It's gone!" message is visible
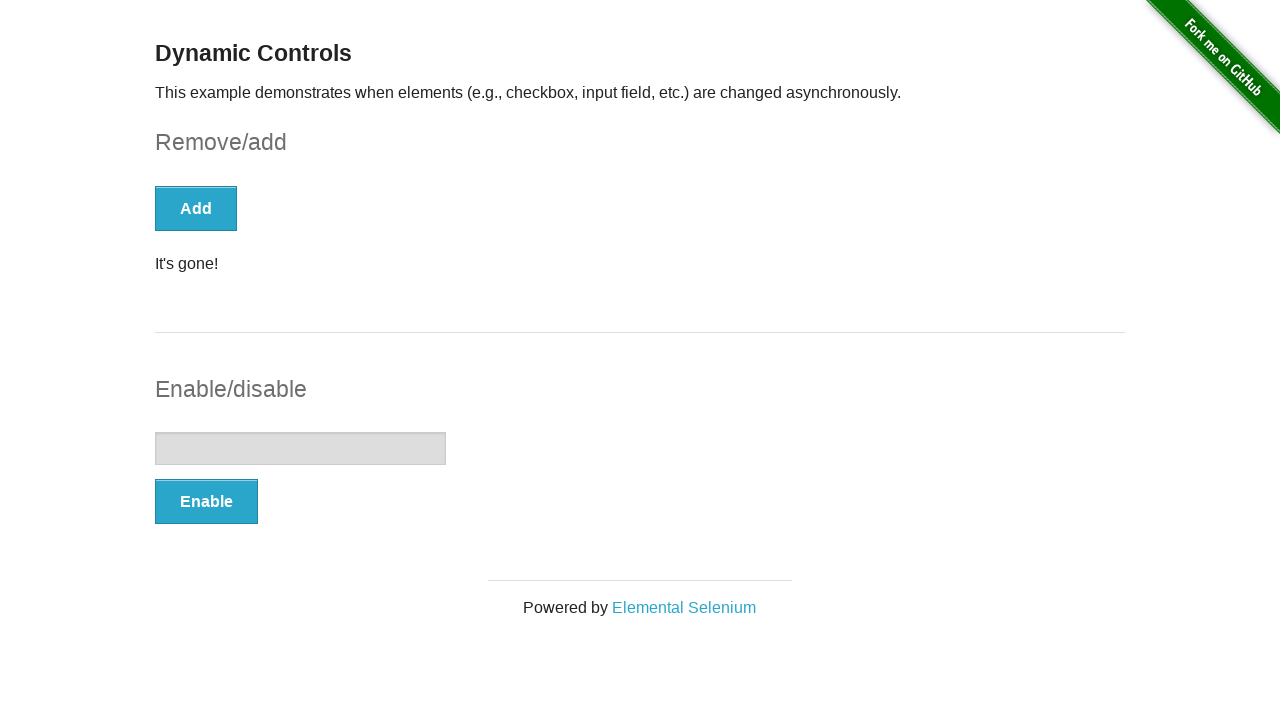

Clicked Add button at (196, 208) on xpath=//*[text()='Add']
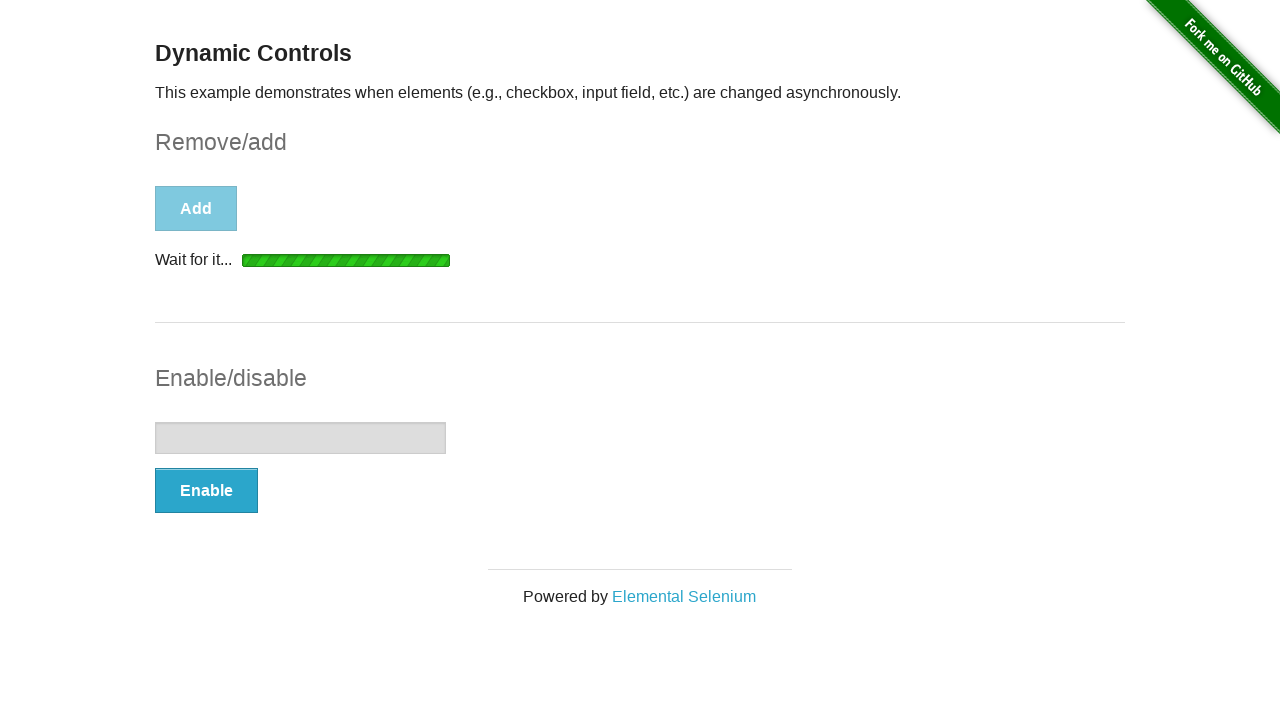

Waited for "It's back!" message to appear
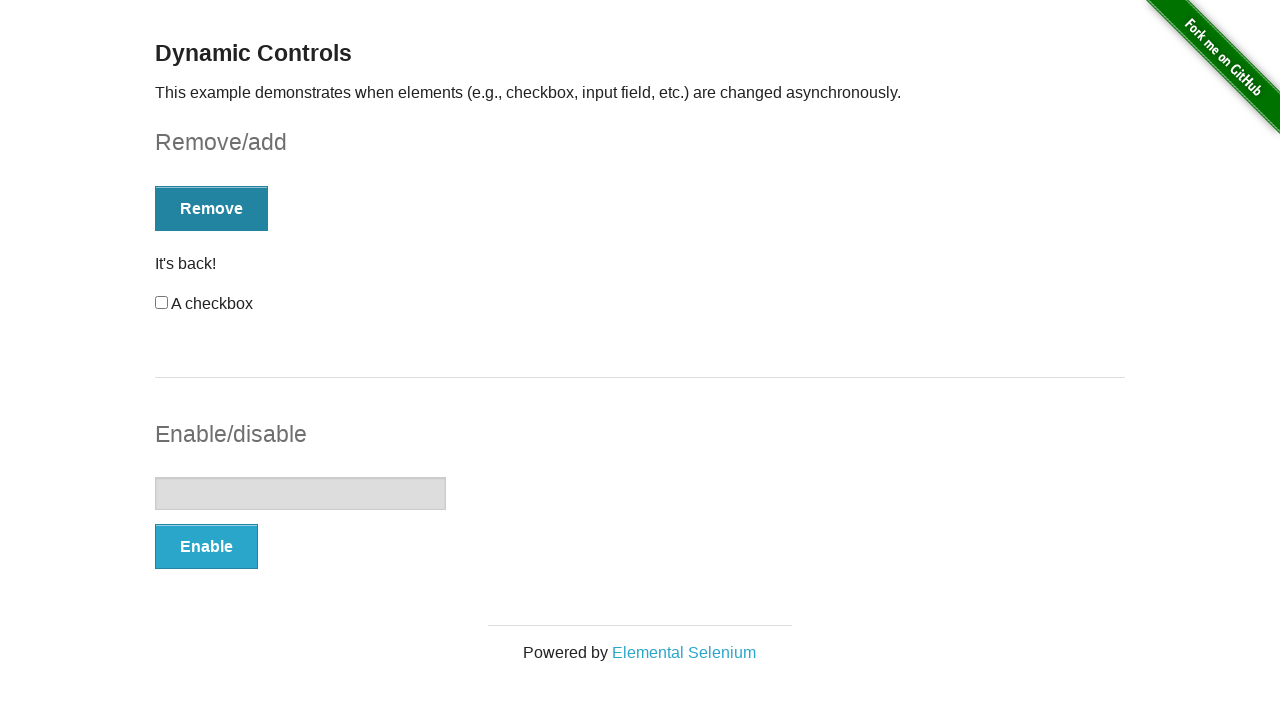

Located "It's back!" element
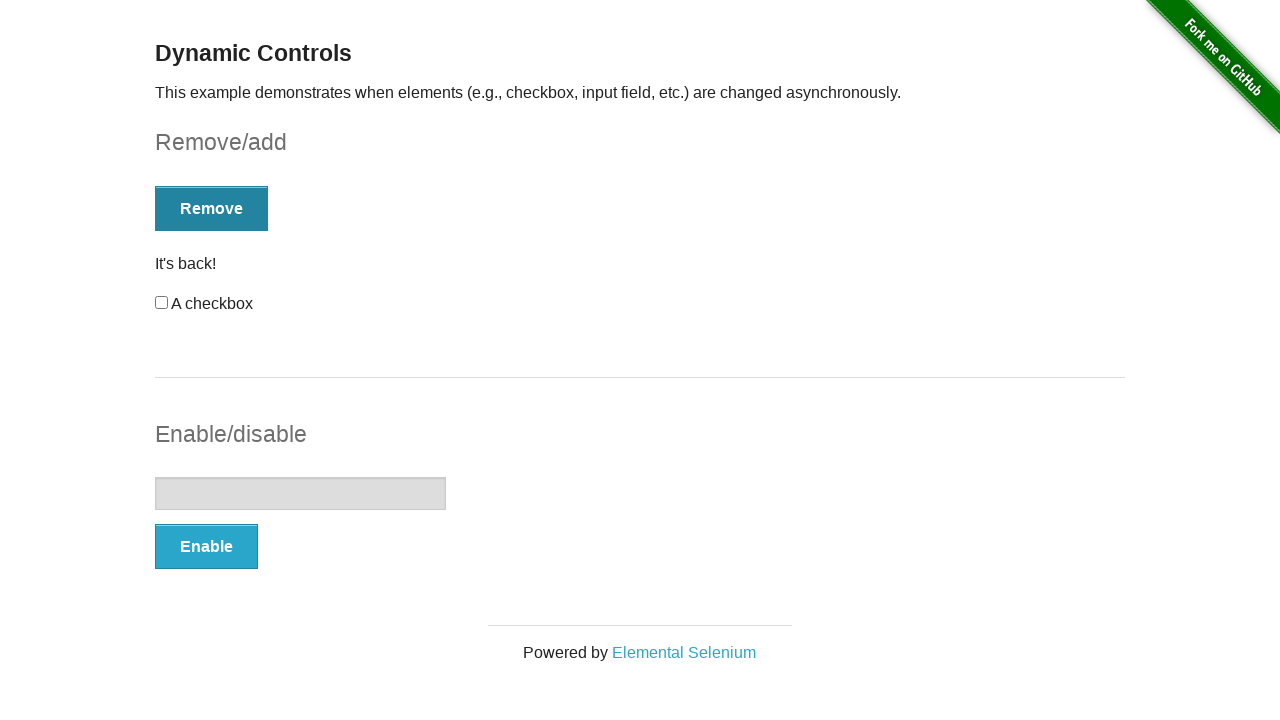

Verified "It's back!" message is visible
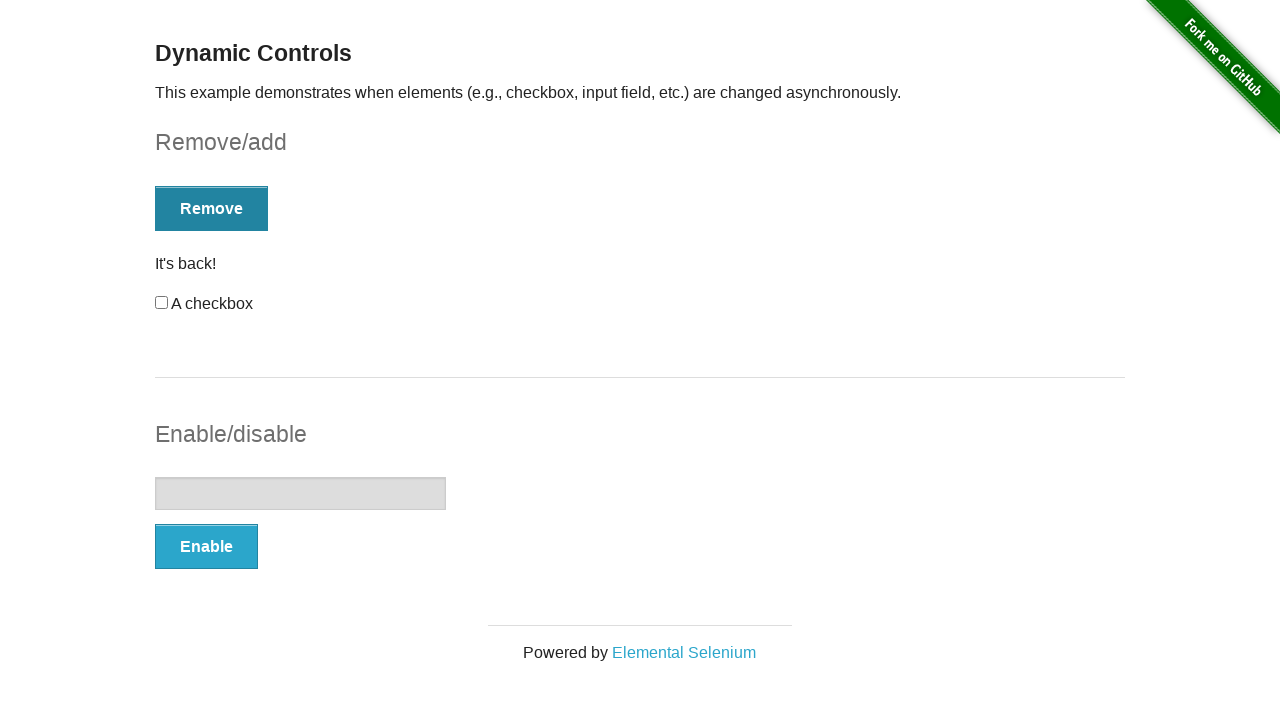

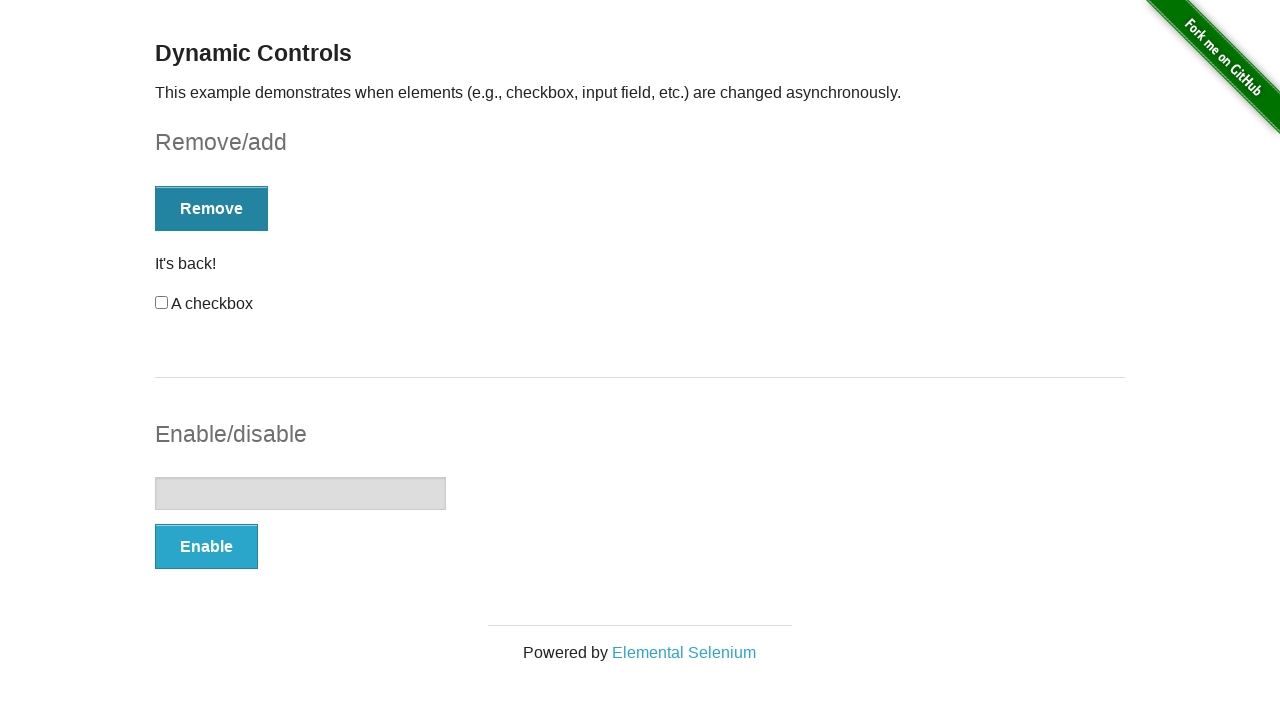